Tests handling of a JavaScript prompt dialog by entering text and accepting it, then verifying the entered text appears in the result

Starting URL: https://the-internet.herokuapp.com/javascript_alerts

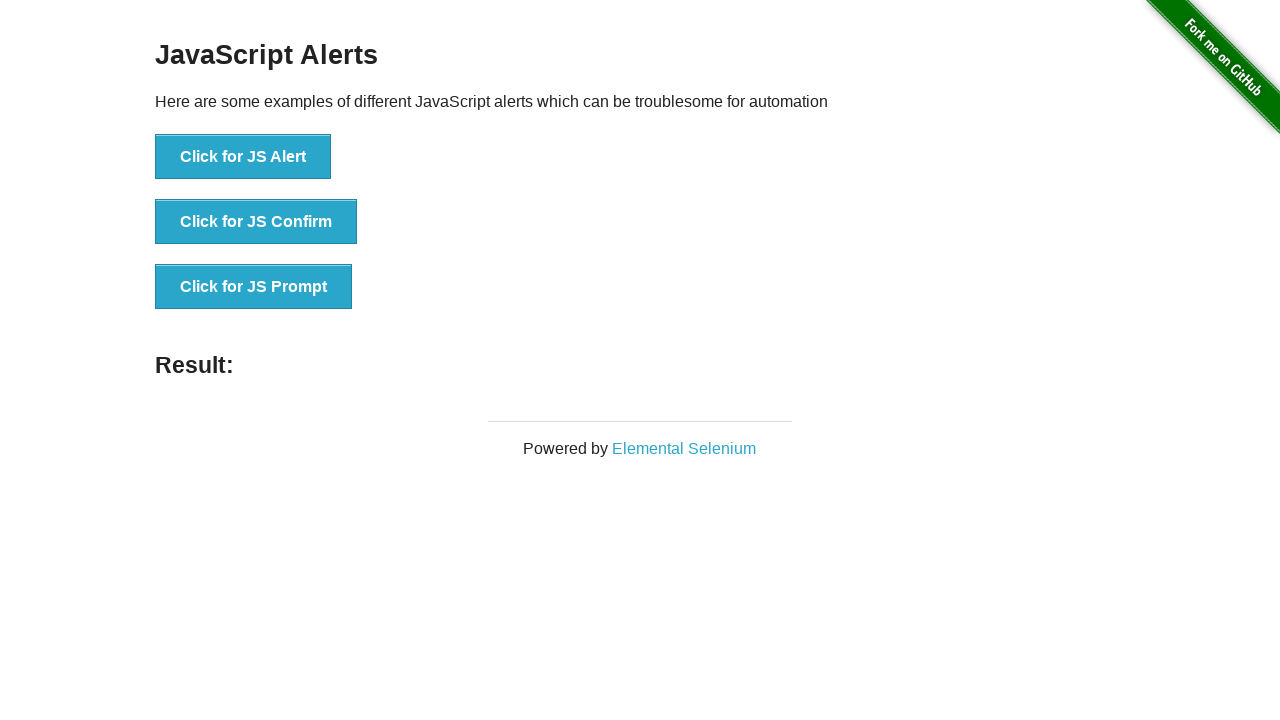

Set up dialog handler to accept prompt with 'TestUser123'
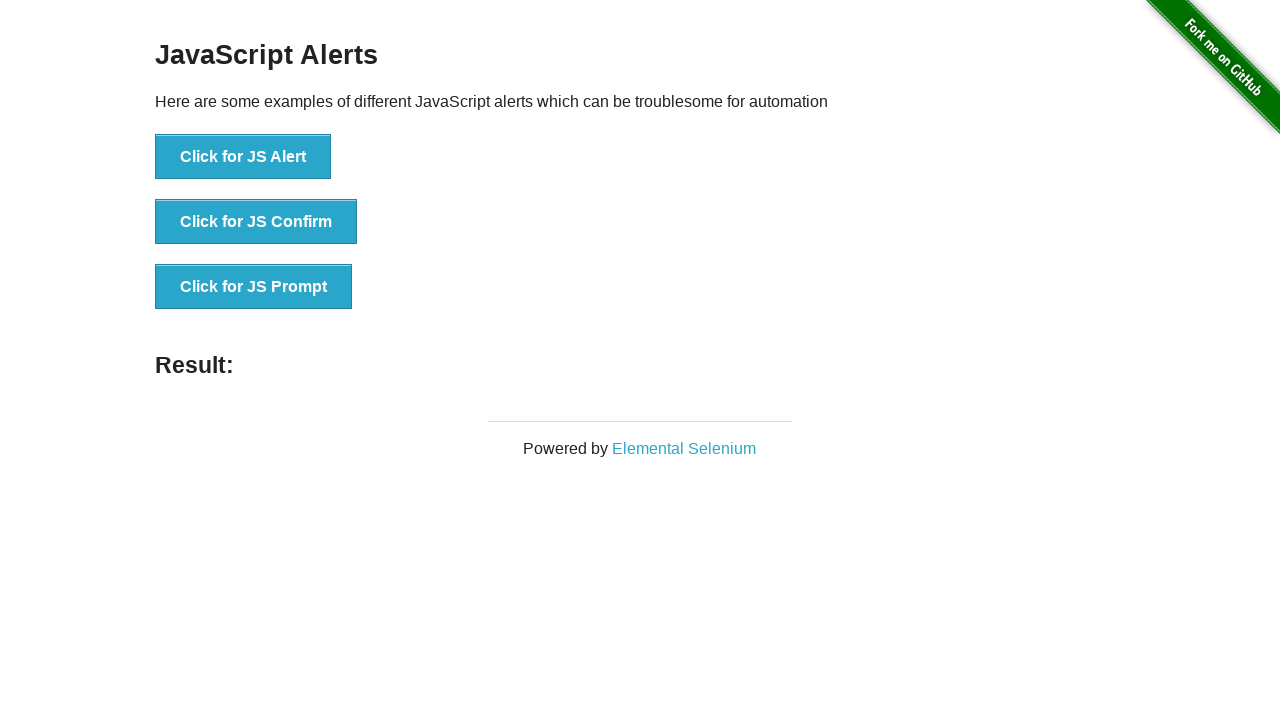

Clicked button to trigger JavaScript prompt dialog at (254, 287) on xpath=//button[.='Click for JS Prompt']
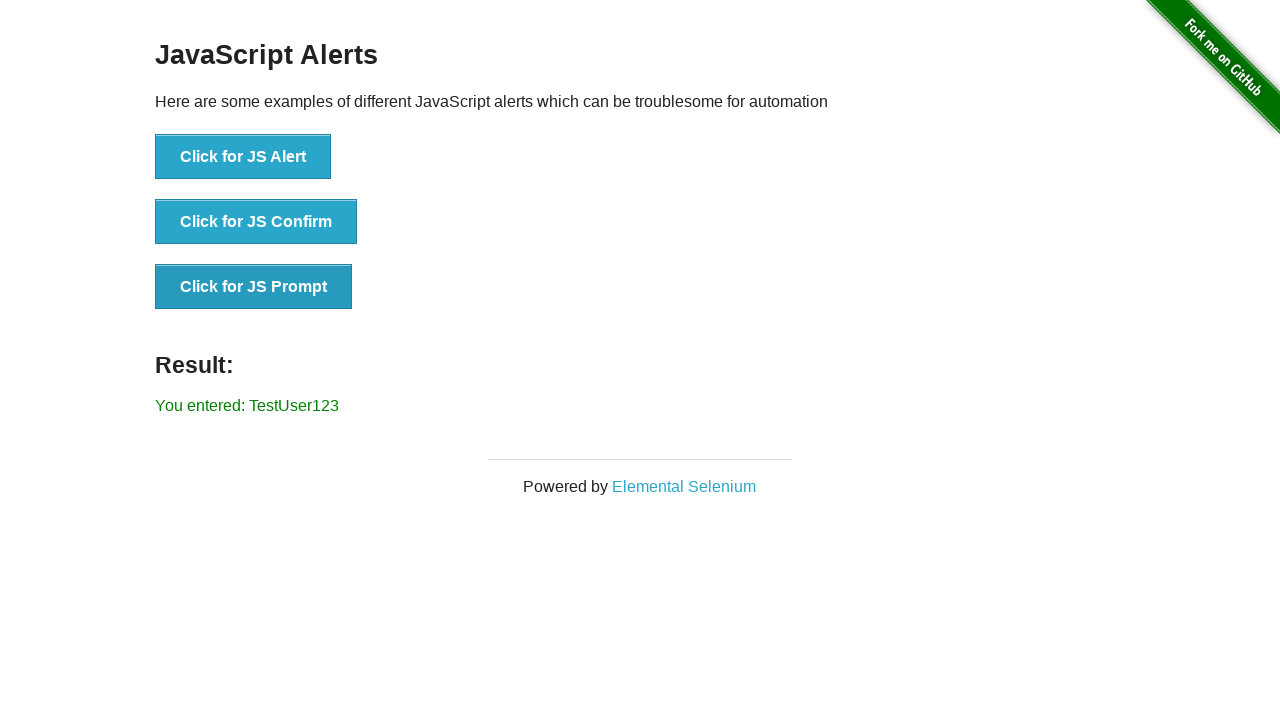

Verified result message with entered text appeared
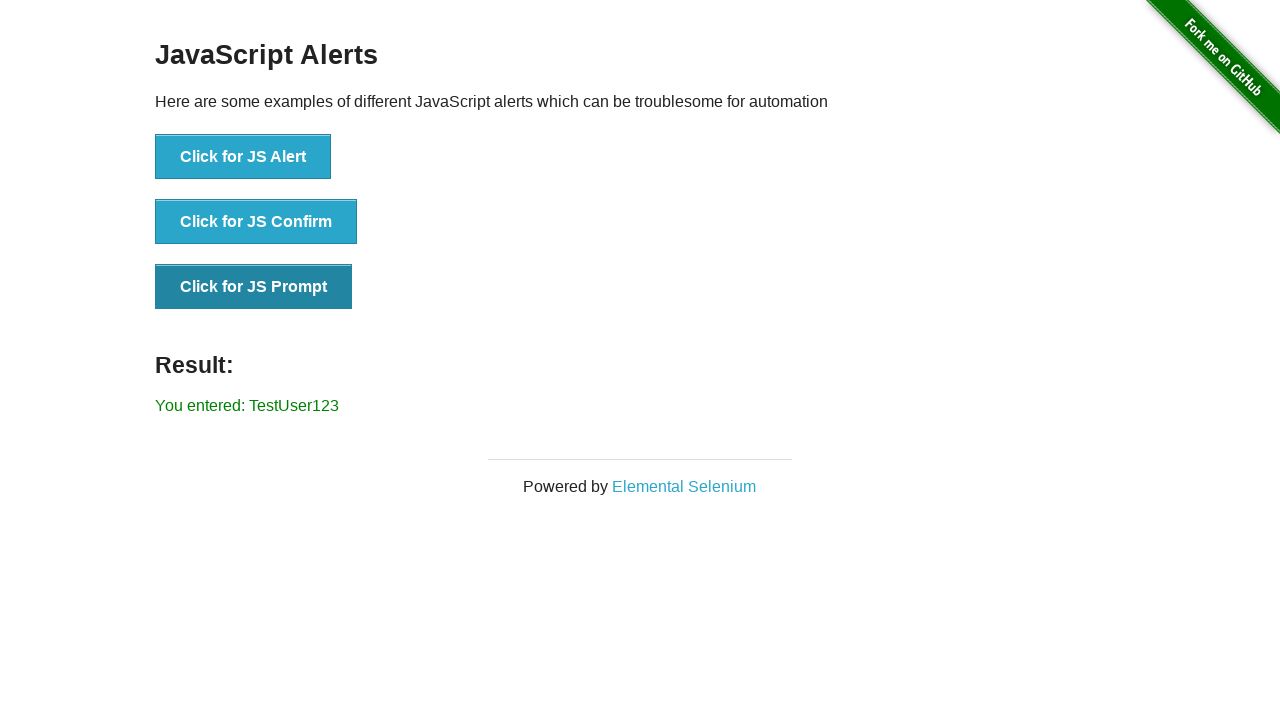

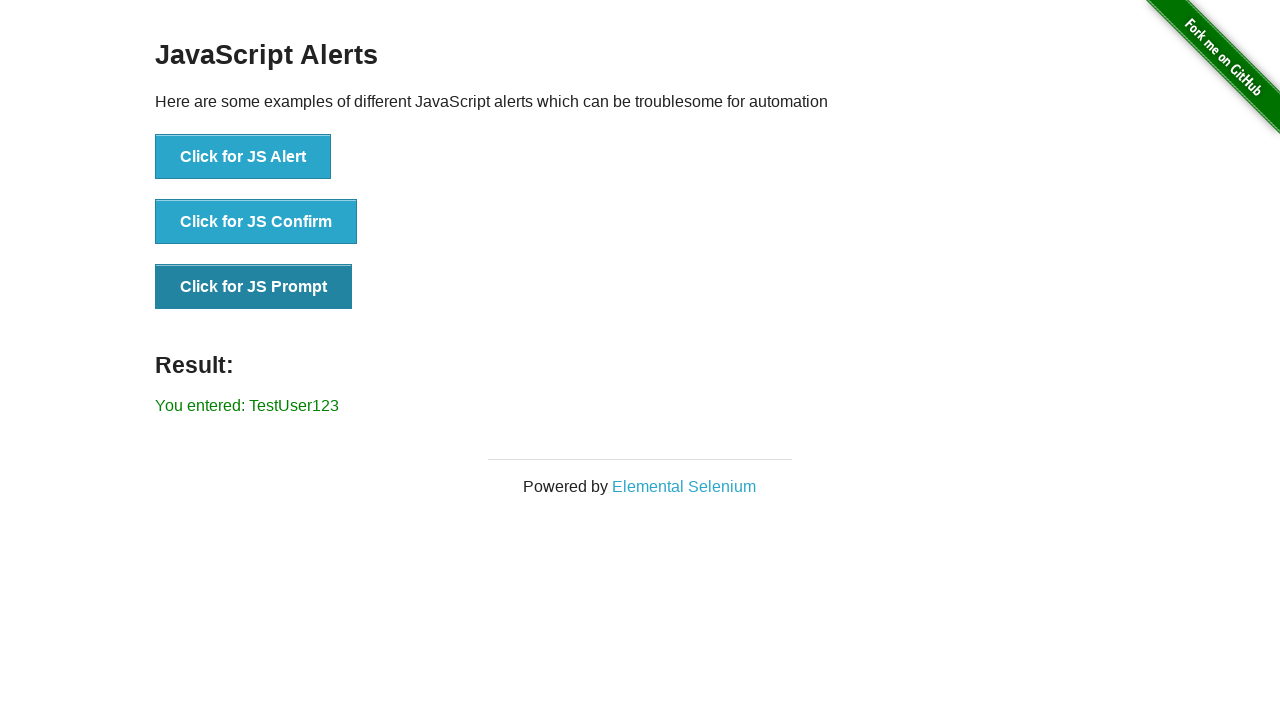